Tests button interactions on demoqa.com including double click, right click, and regular click, then verifies the confirmation messages appear.

Starting URL: https://demoqa.com/buttons

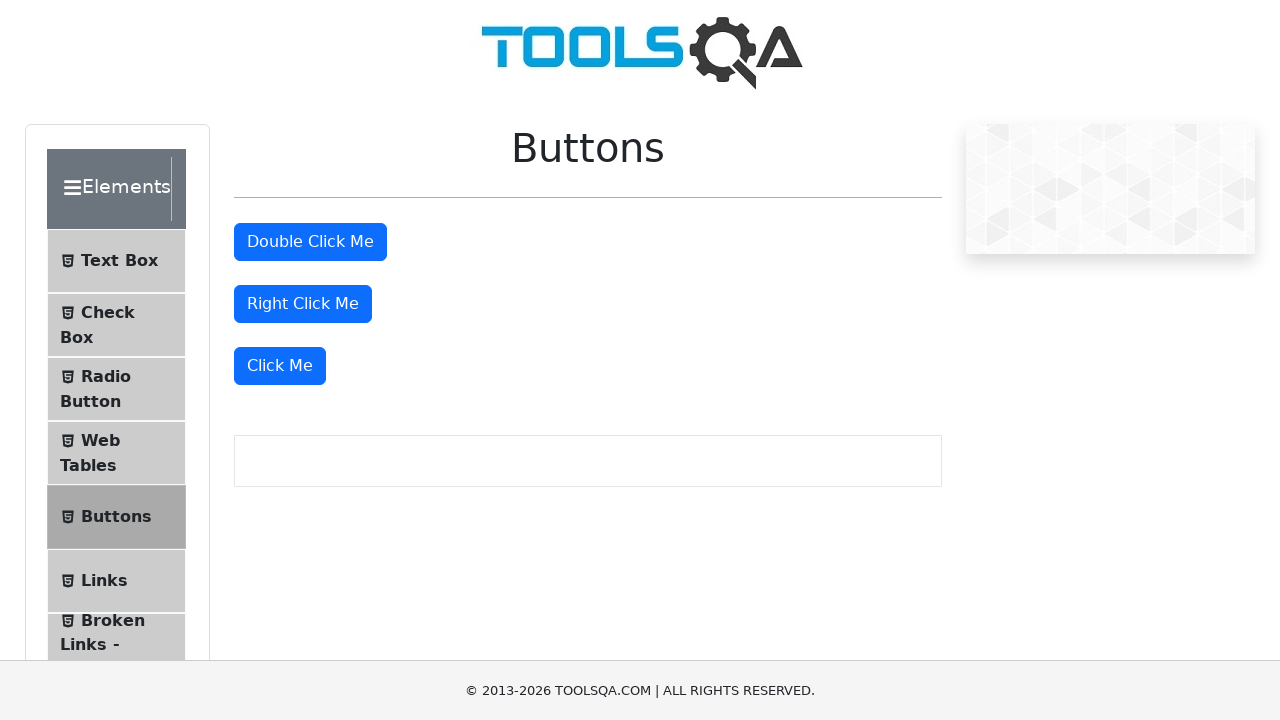

Double clicked the double click button at (310, 242) on #doubleClickBtn
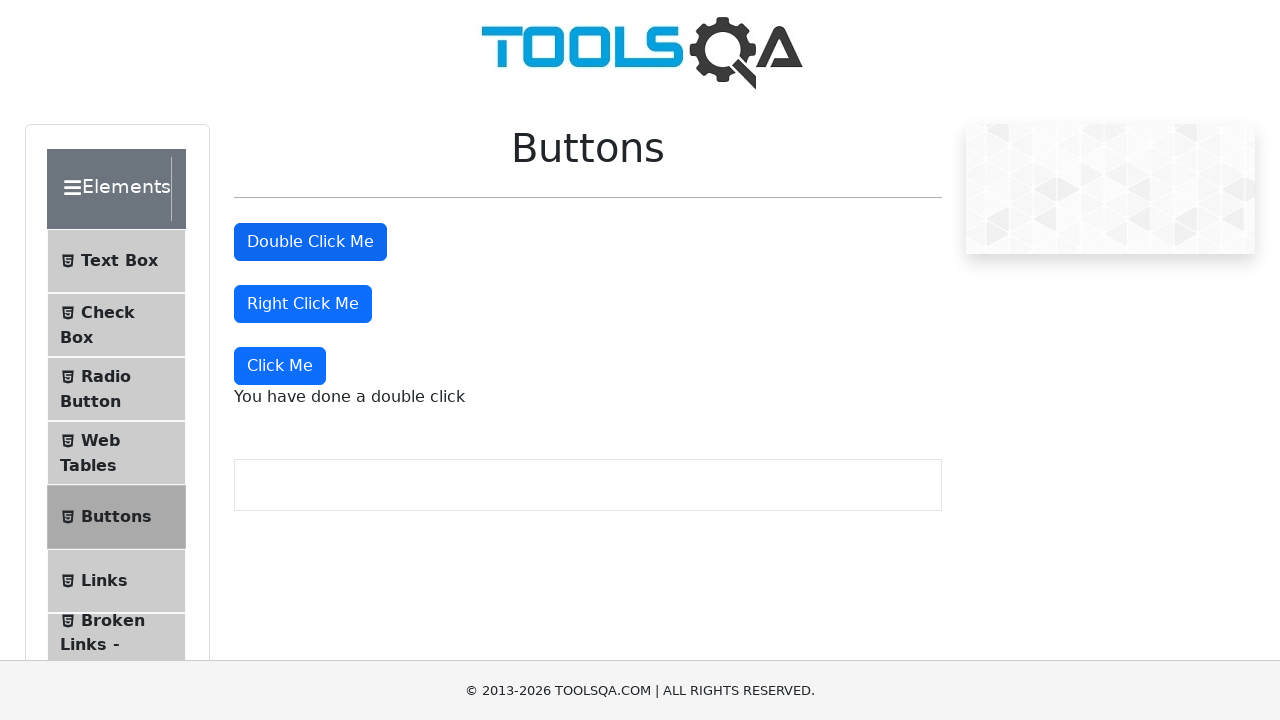

Double click confirmation message appeared
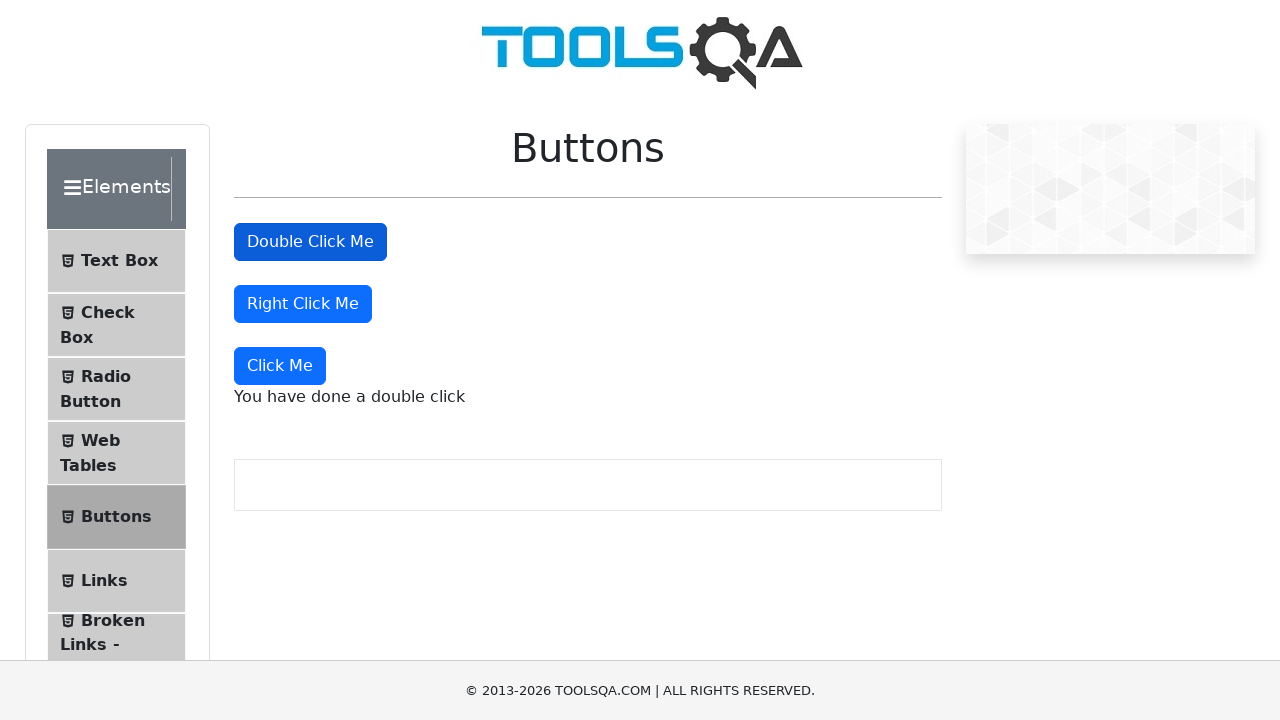

Right clicked the right click button at (303, 304) on #rightClickBtn
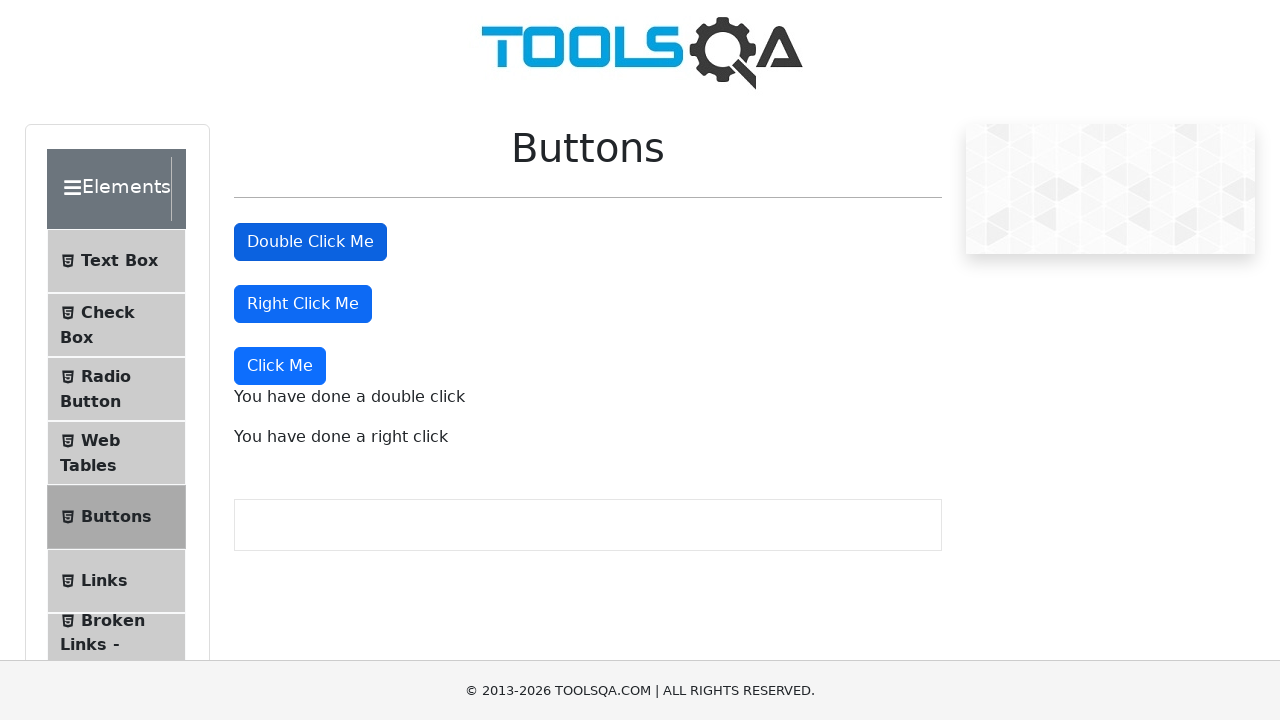

Right click confirmation message appeared
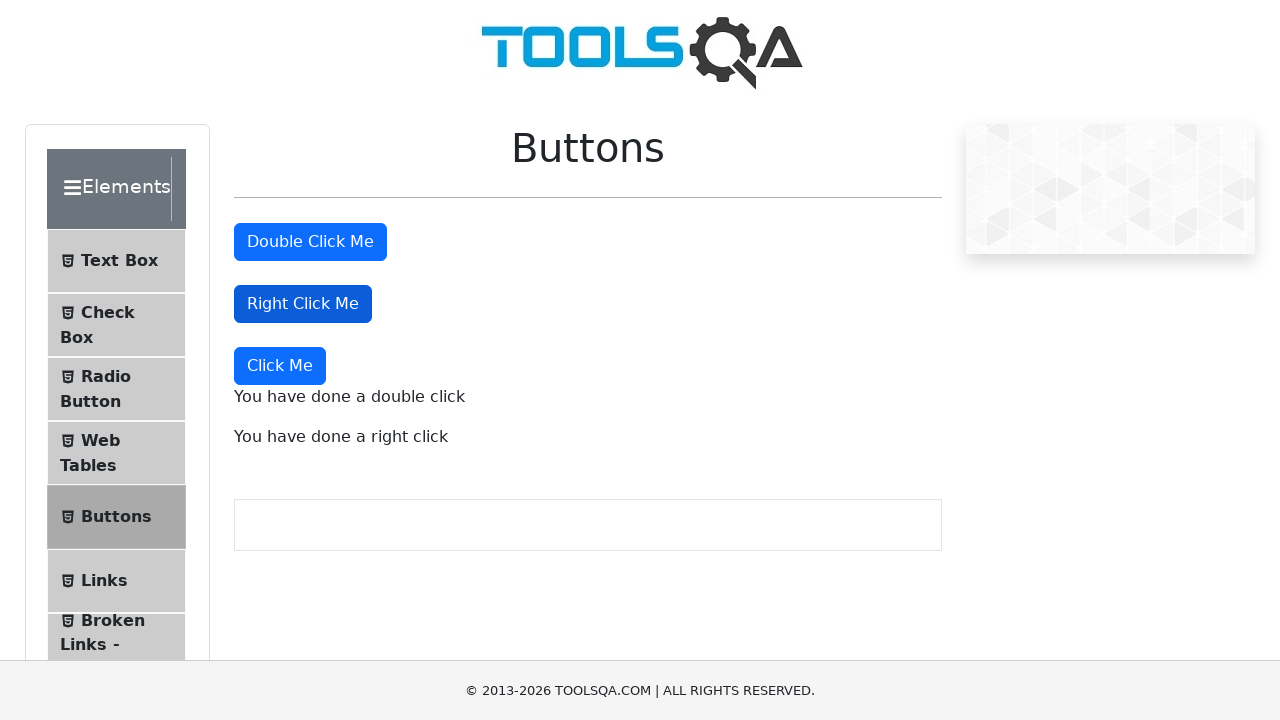

Clicked the dynamic 'Click Me' button at (280, 366) on button:has-text('Click Me'):not(#doubleClickBtn):not(#rightClickBtn)
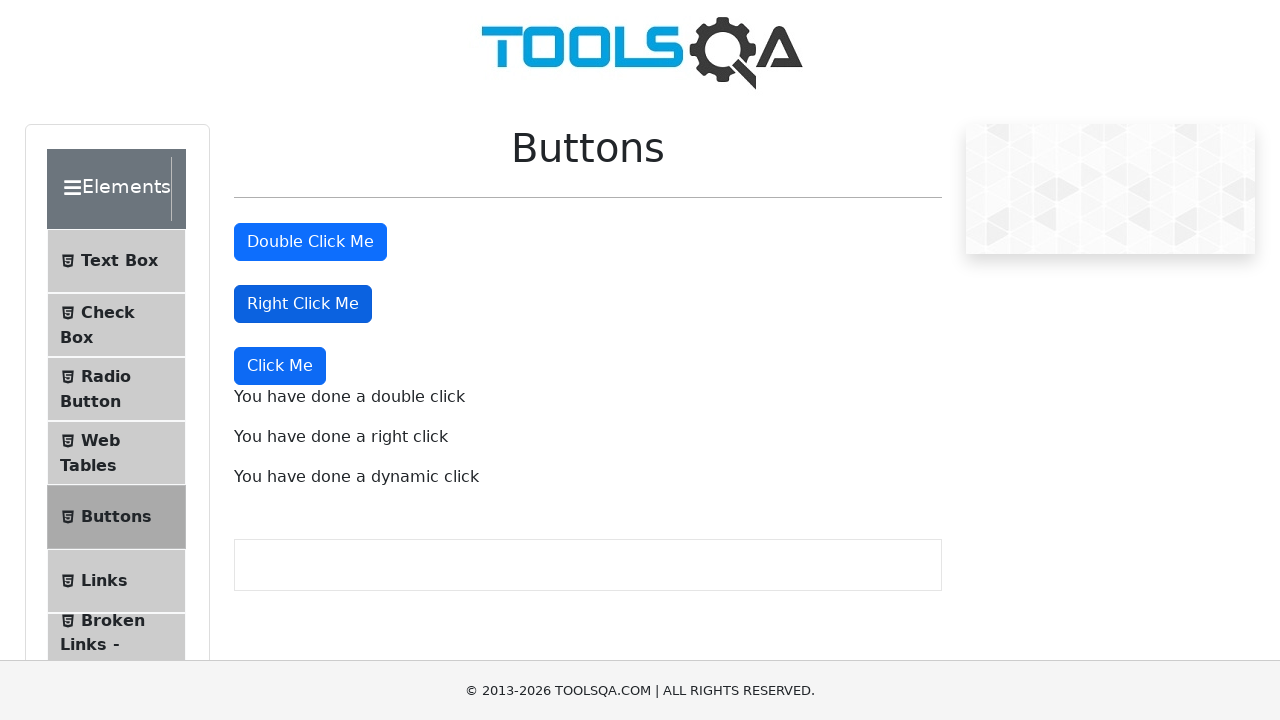

Dynamic click confirmation message appeared
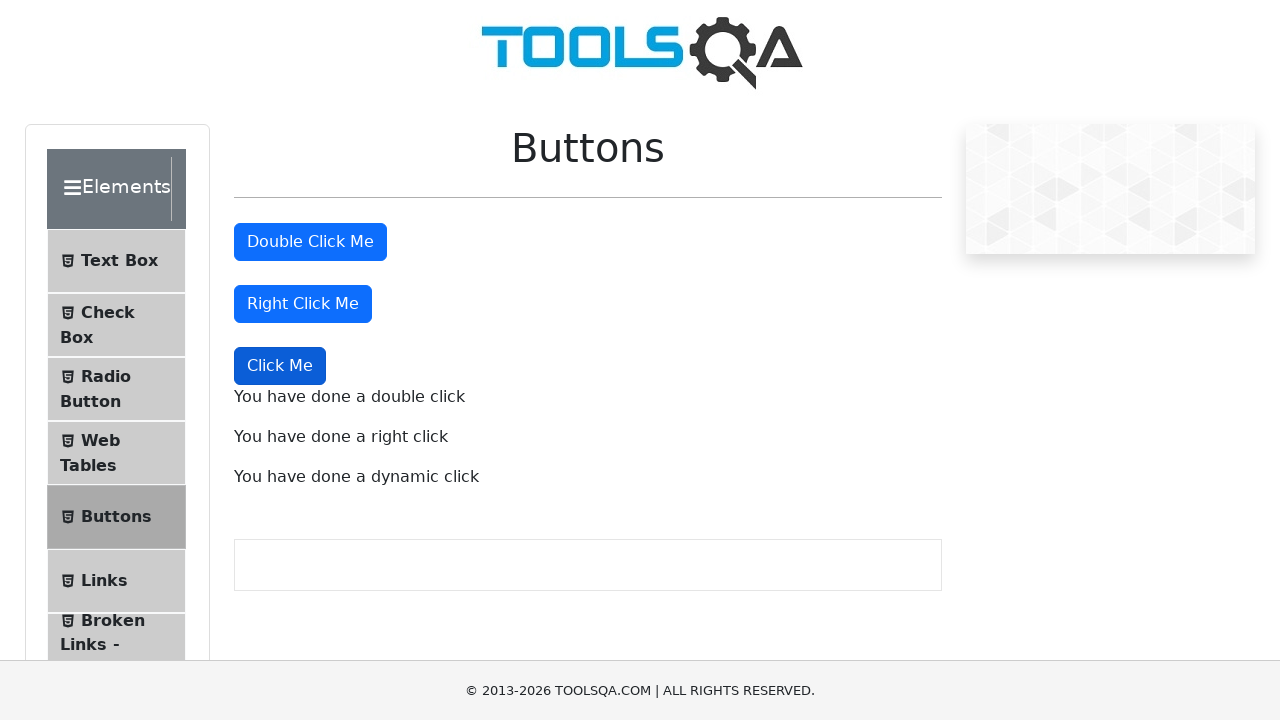

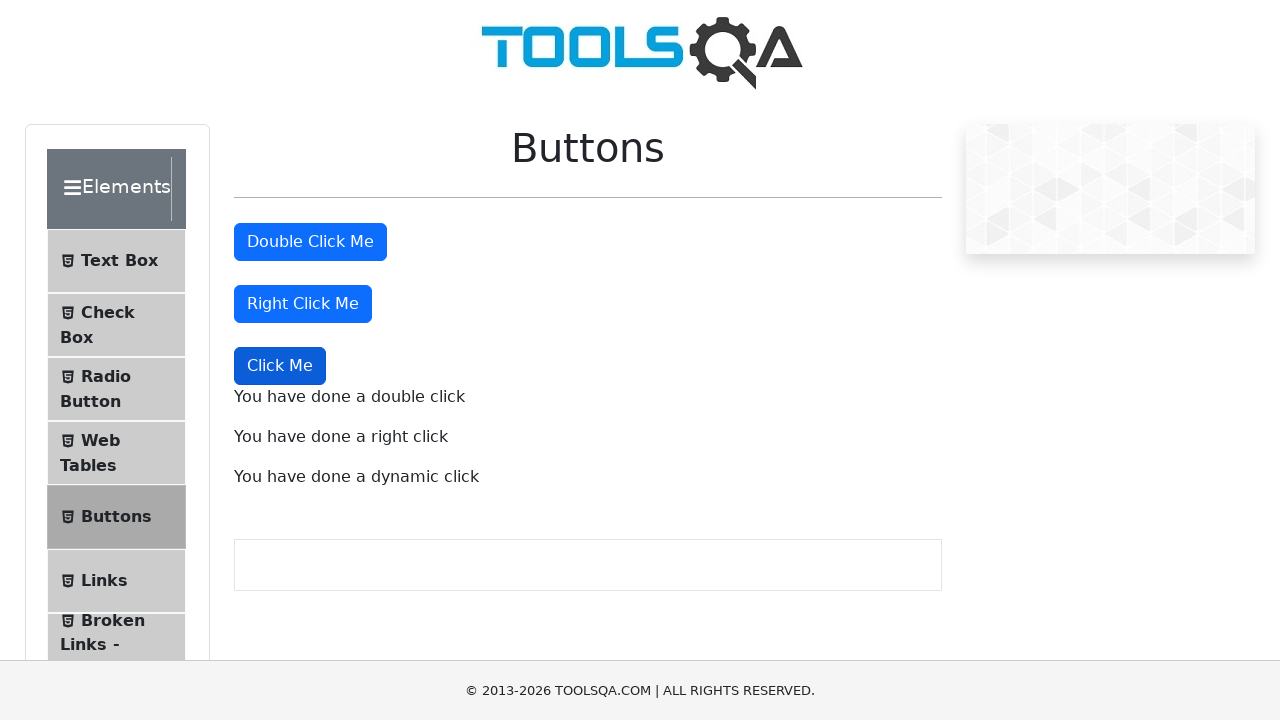